Tests drag and drop functionality by first dragging A to B, then dragging B back to A, verifying column texts change after each operation.

Starting URL: https://the-internet.herokuapp.com/drag_and_drop

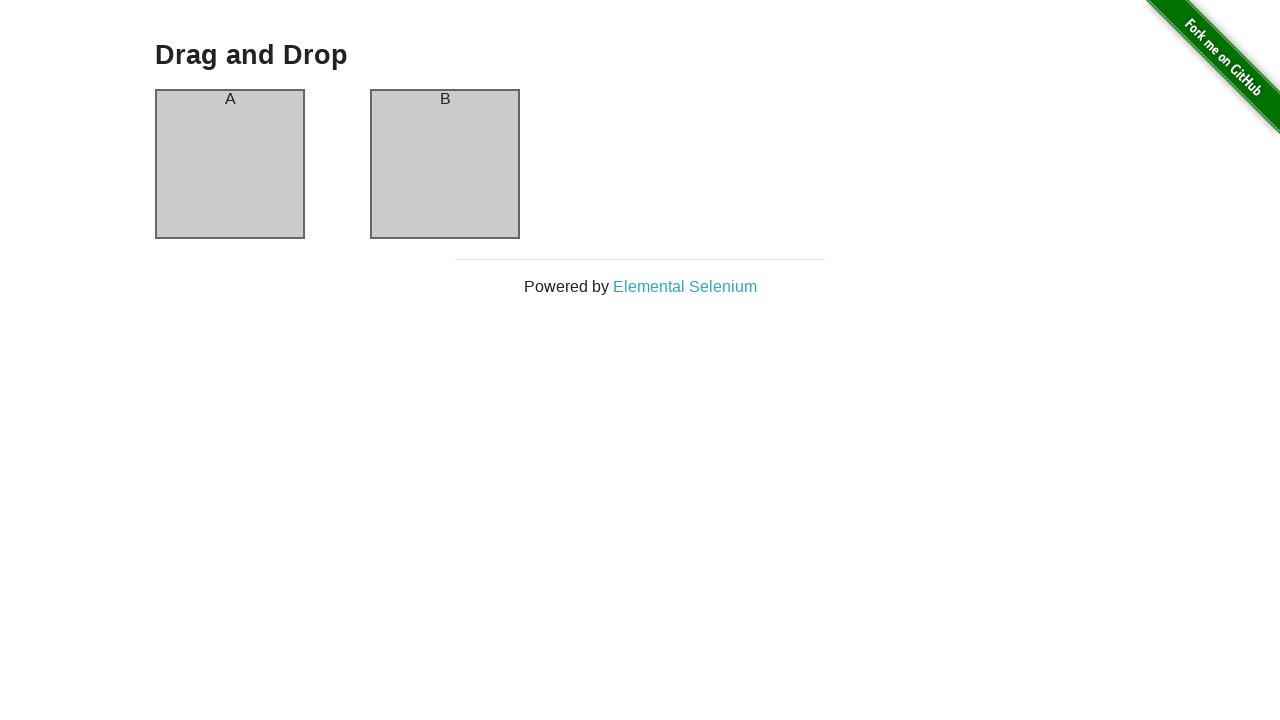

Located column A element
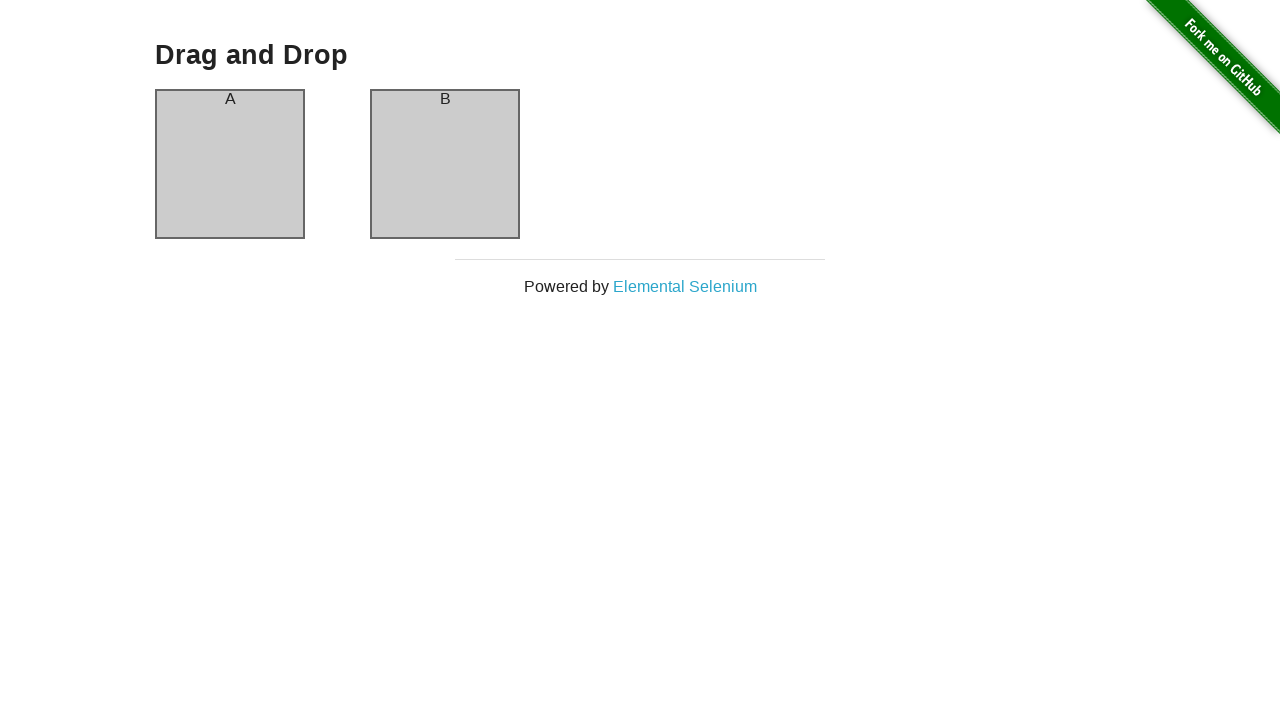

Located column B element
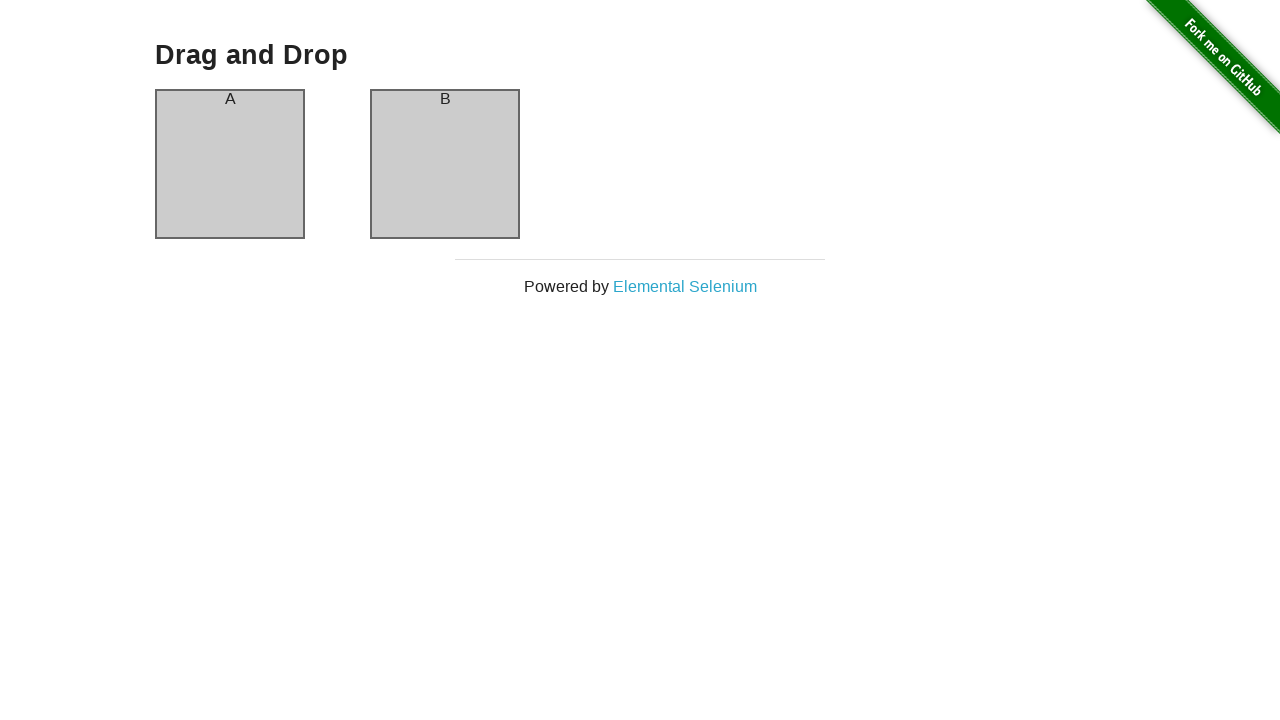

Dragged column A to column B at (445, 164)
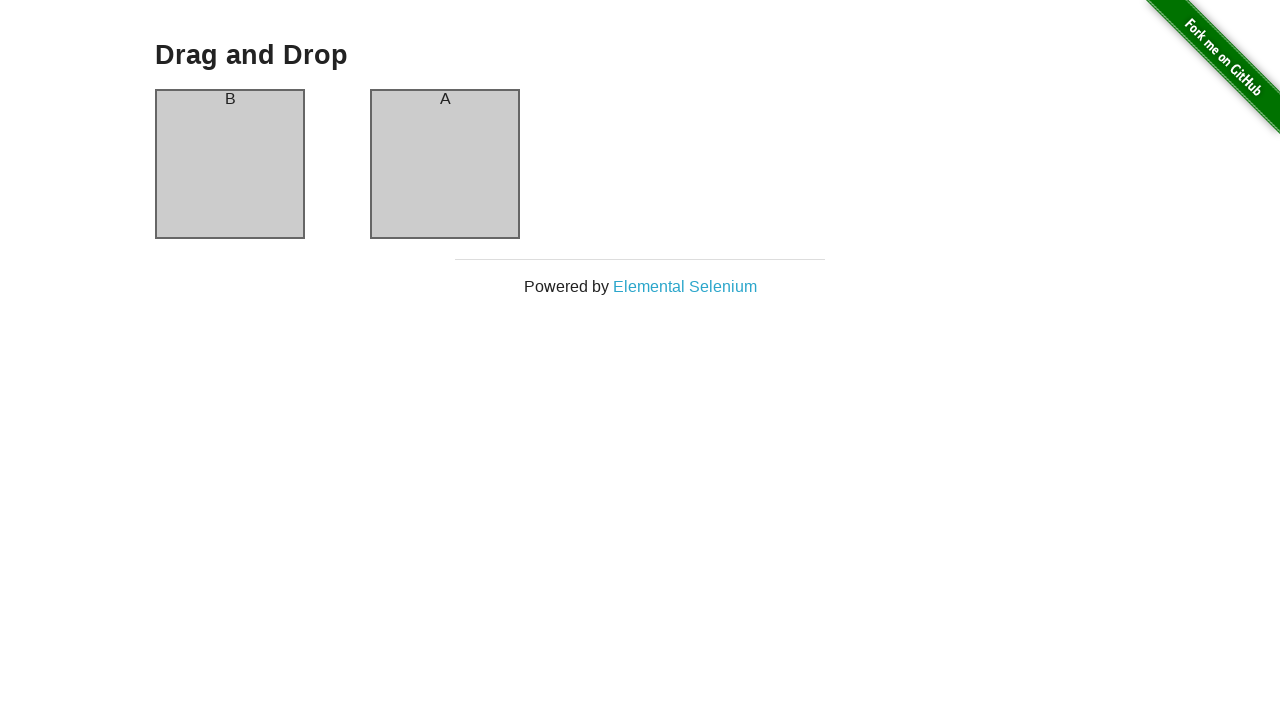

Waited 500ms for drag animation to complete
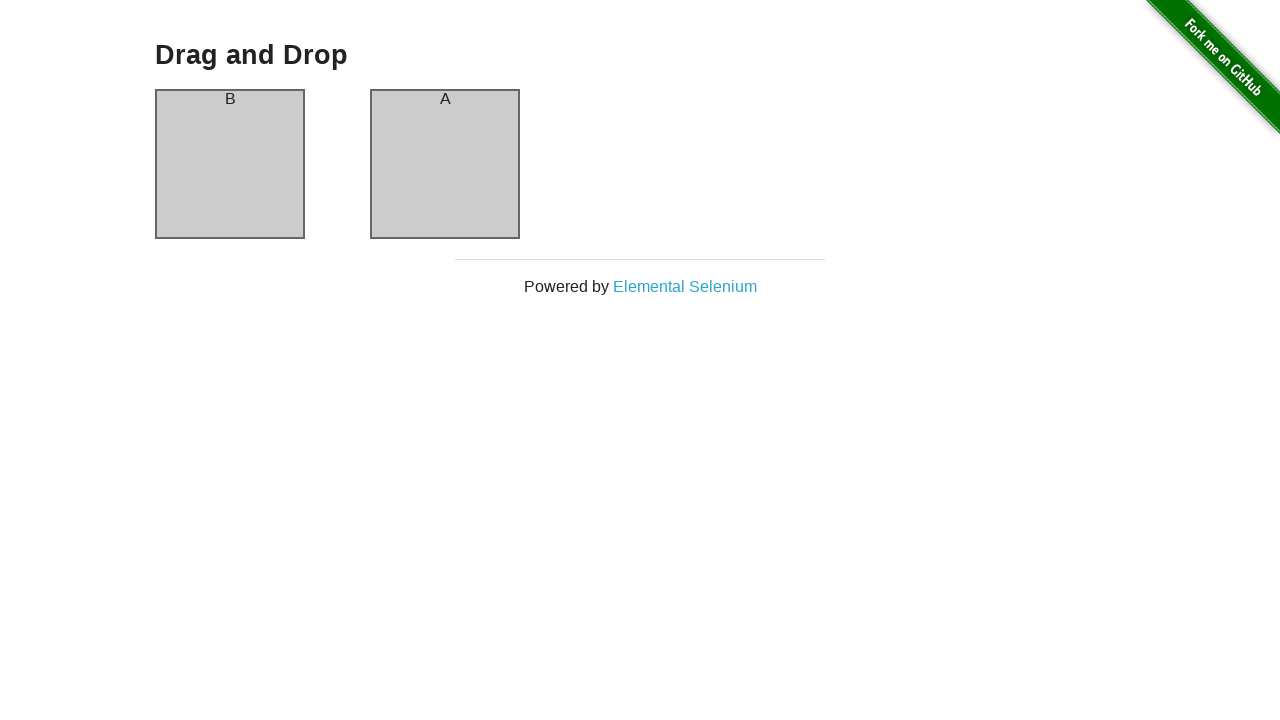

Retrieved column A header text after first drag
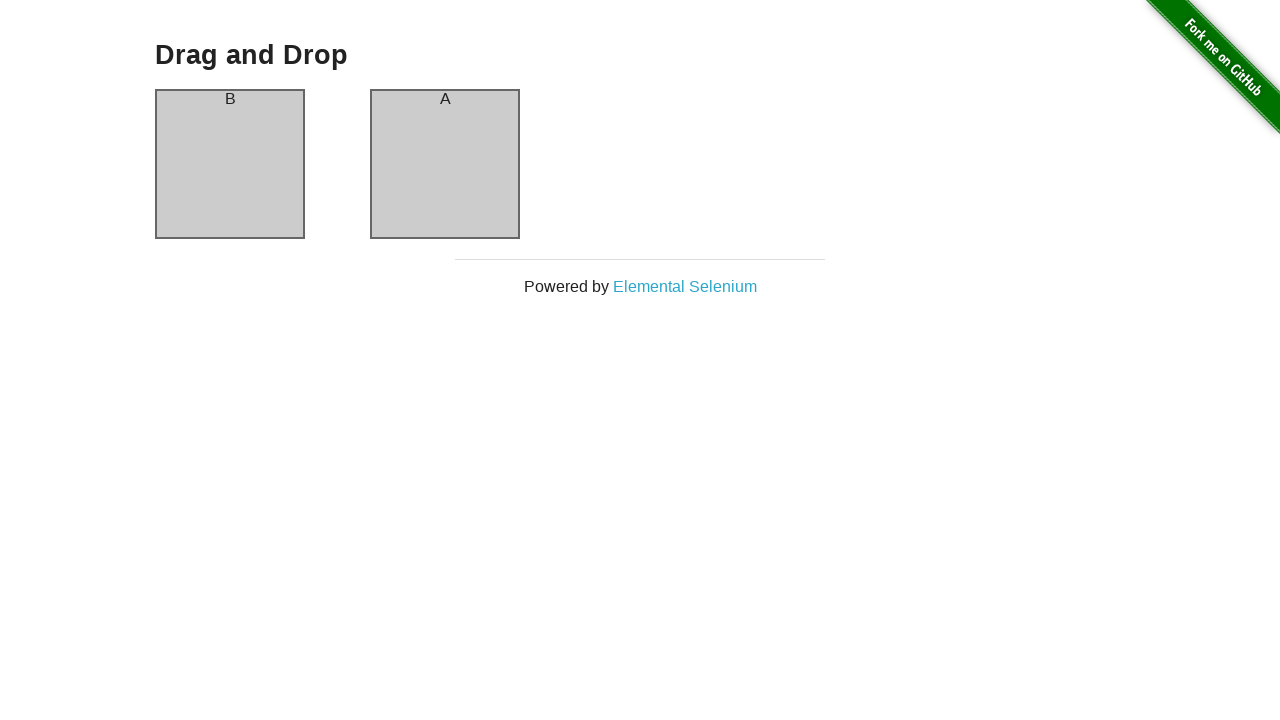

Retrieved column B header text after first drag
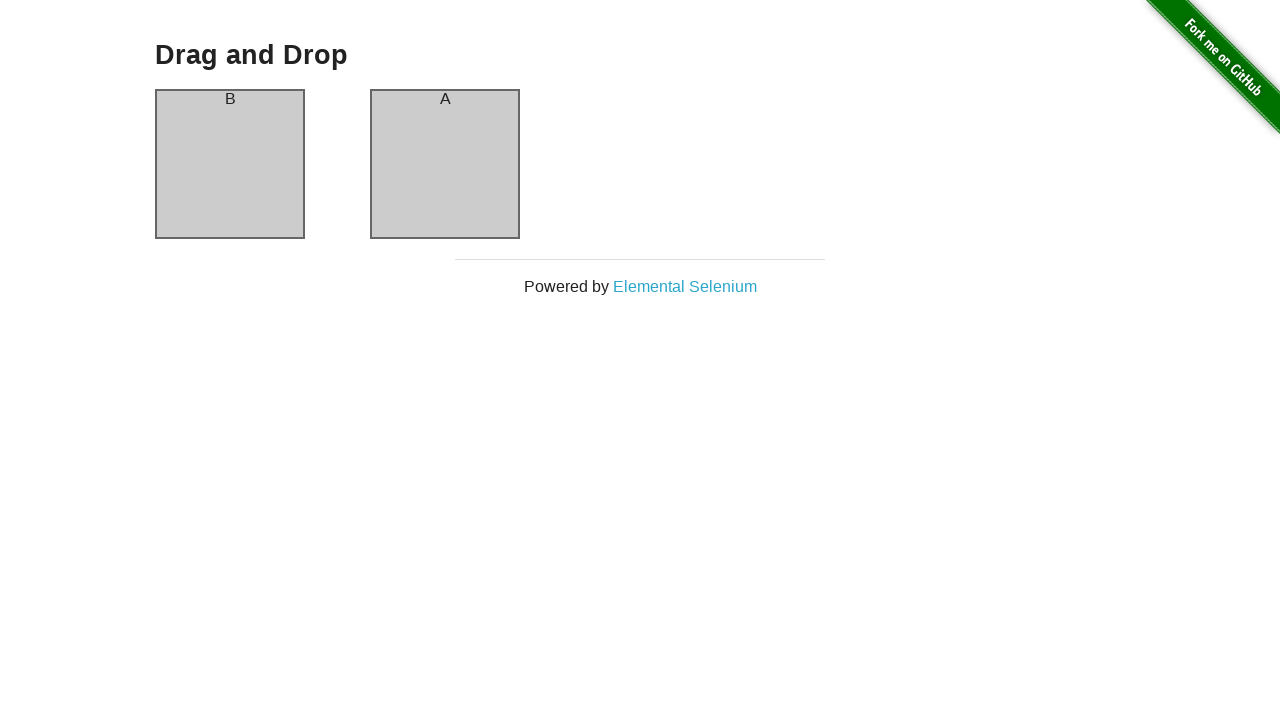

Dragged column B to column A at (230, 164)
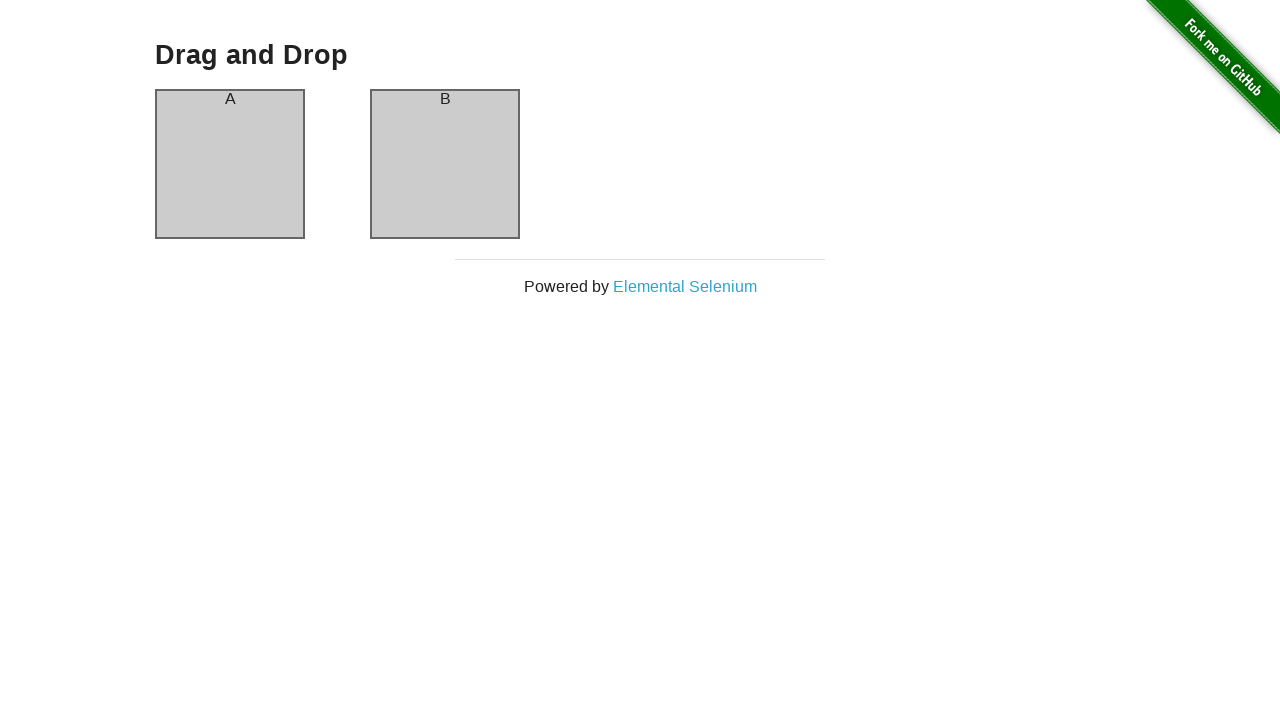

Waited 500ms for reverse drag animation to complete
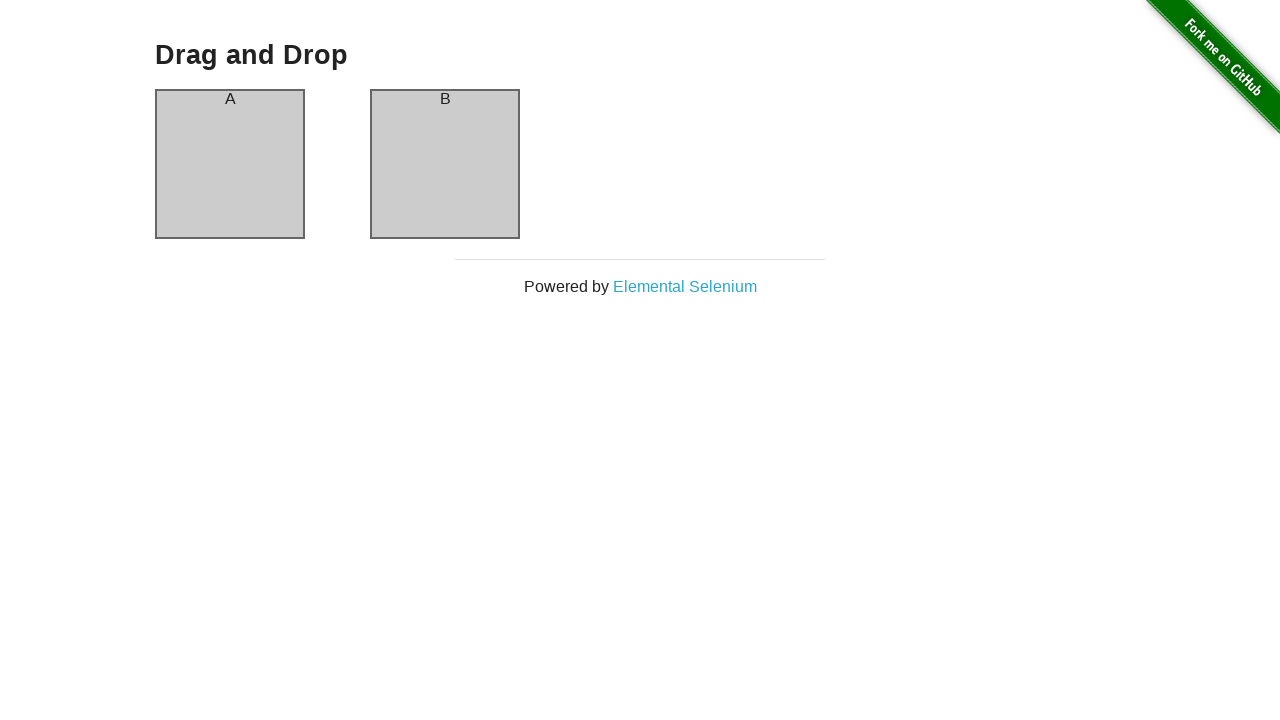

Retrieved column A header text after second drag
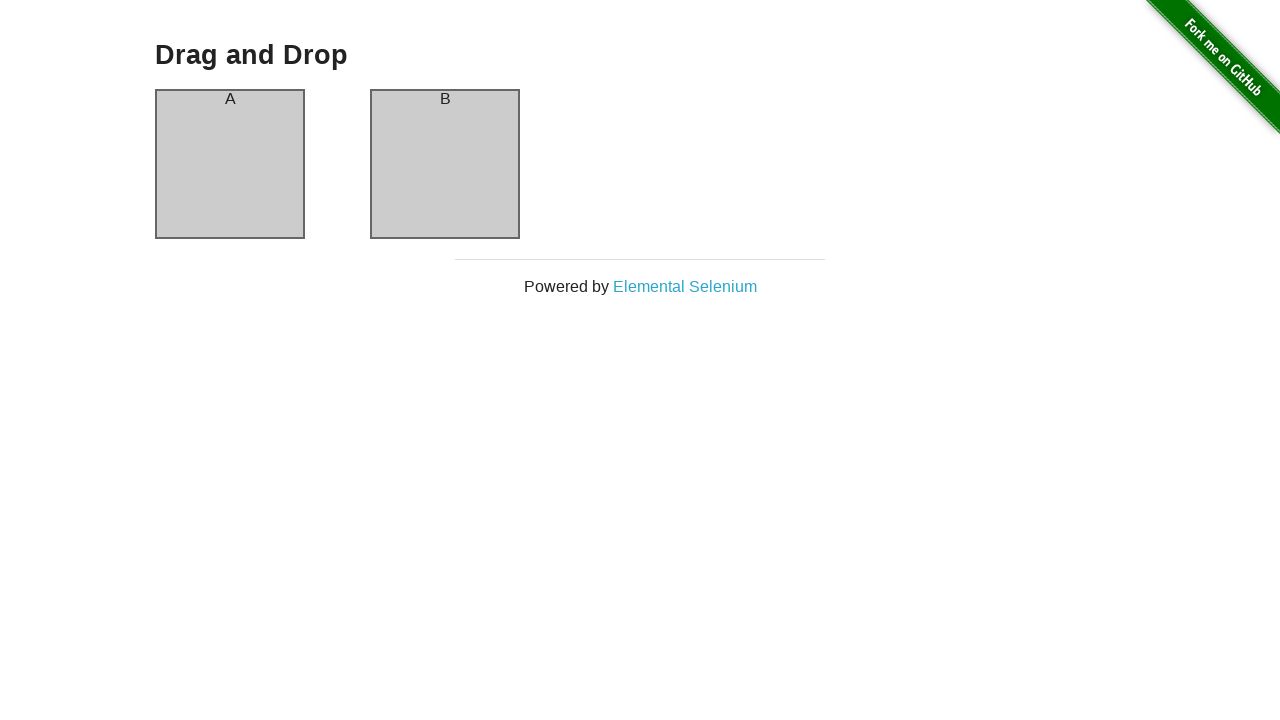

Retrieved column B header text after second drag
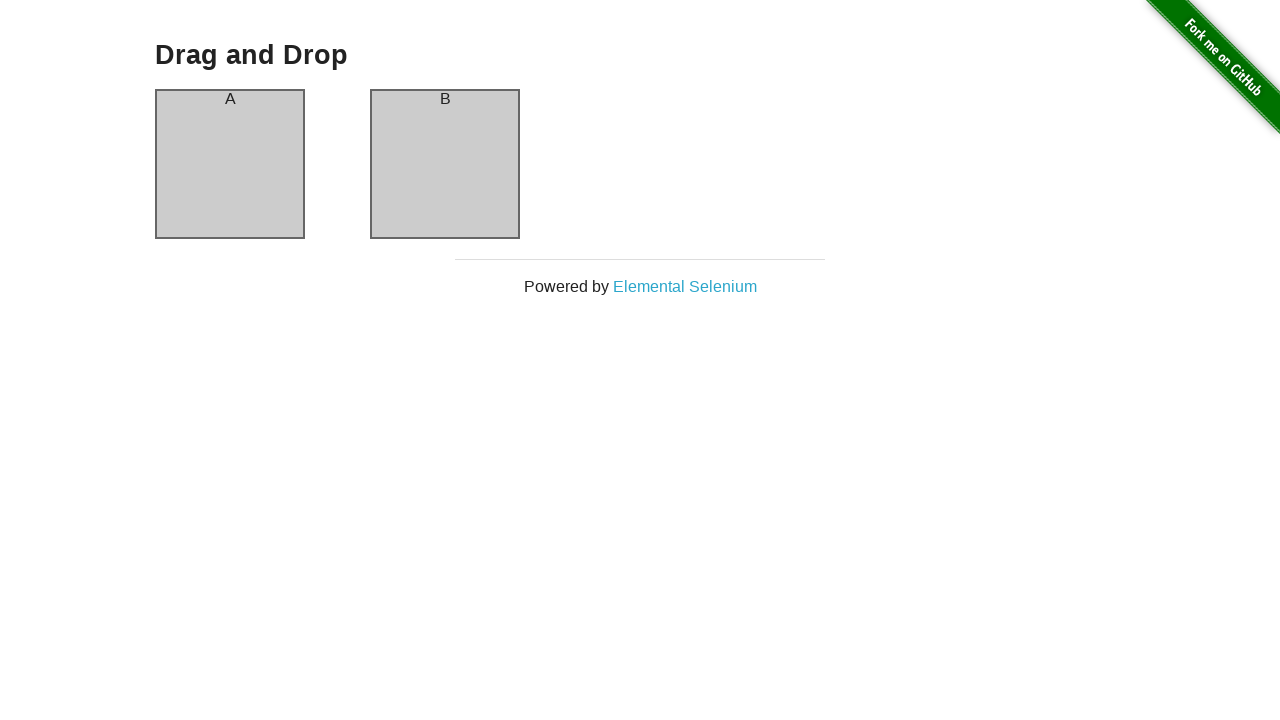

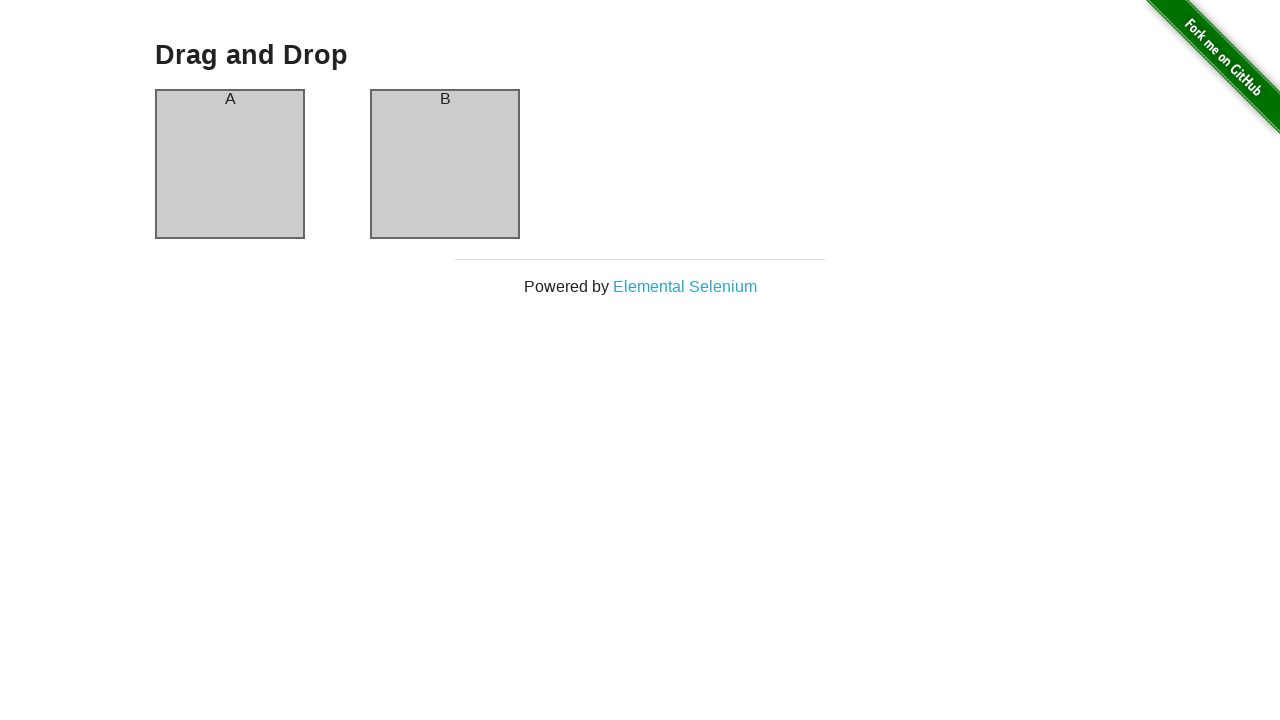